Solves a mathematical problem by reading a value, calculating its logarithmic function, entering the answer, and submitting the form with checkbox and radio button selections

Starting URL: https://suninjuly.github.io/math.html

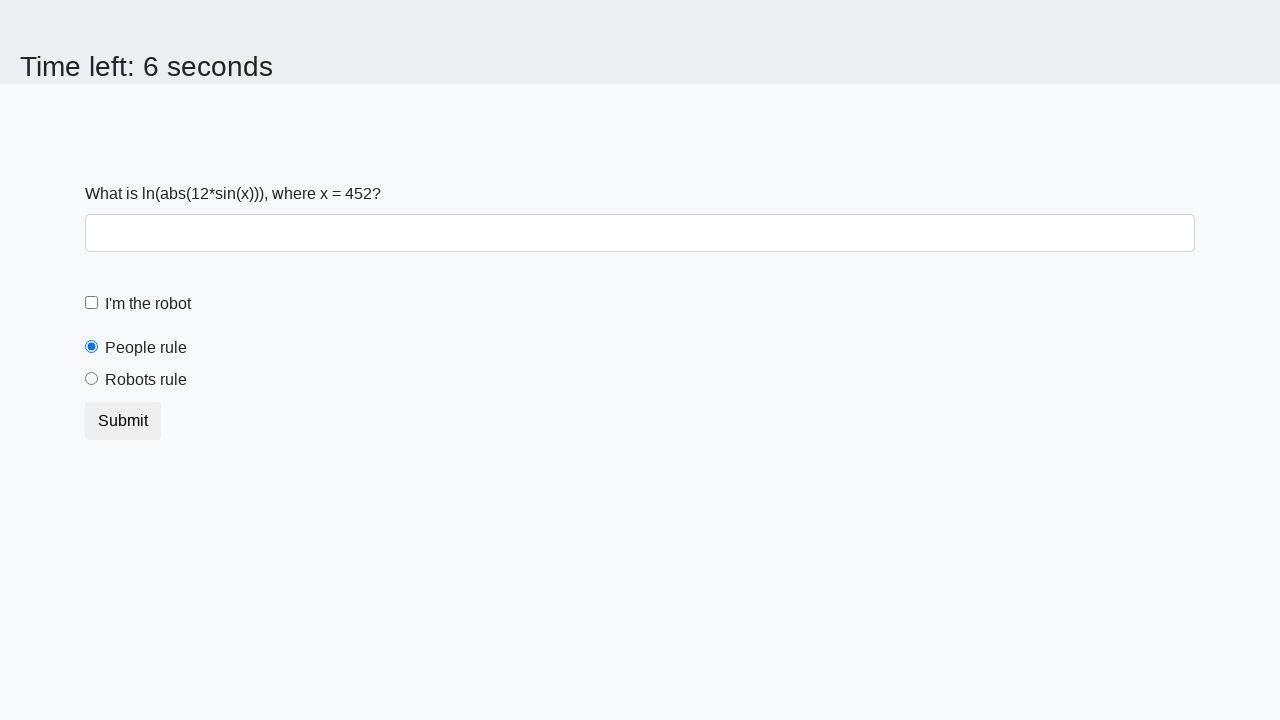

Read the value of x from the input_value element
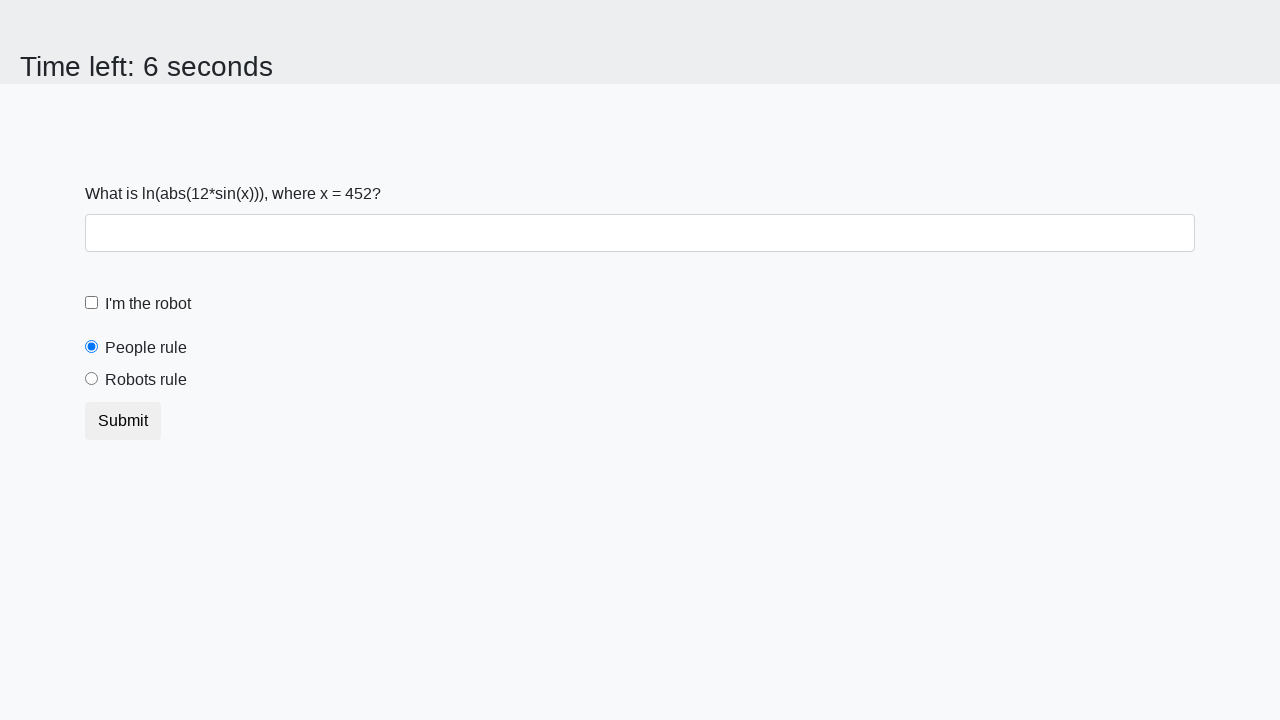

Calculated logarithmic function: y = log(|12*sin(x)|)
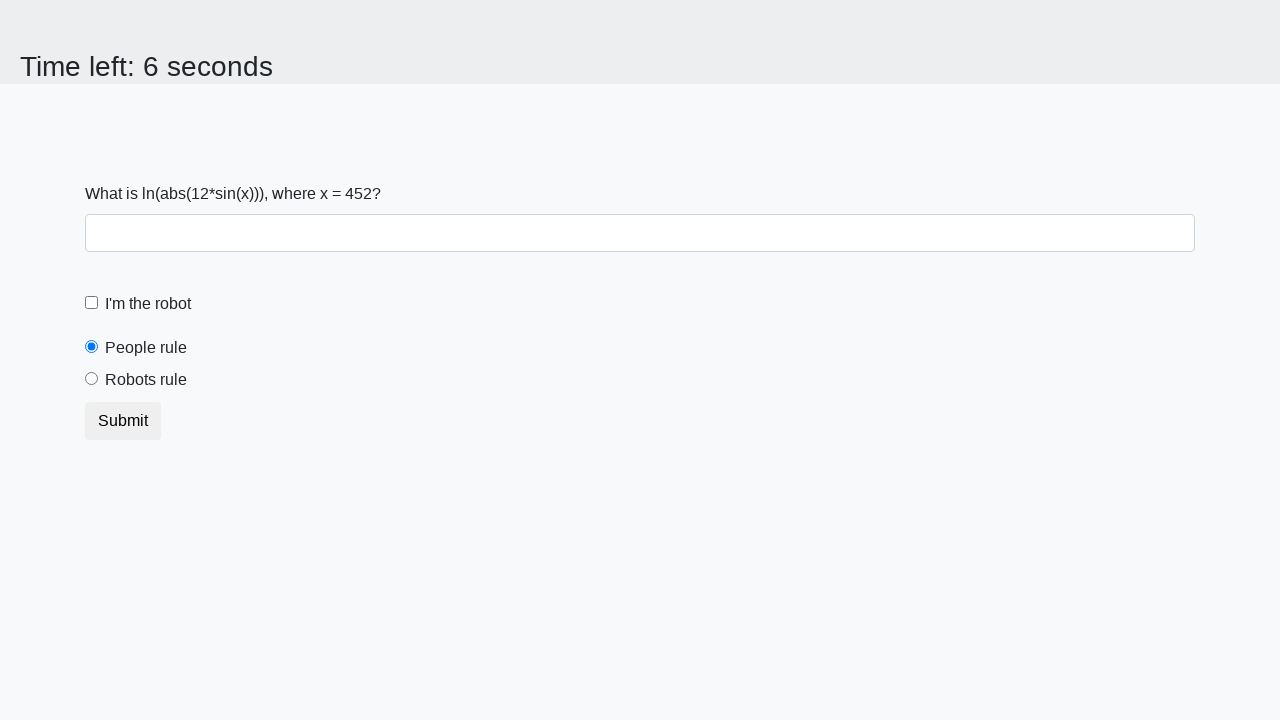

Entered calculated answer '1.5162163562613995' into the answer field on #answer
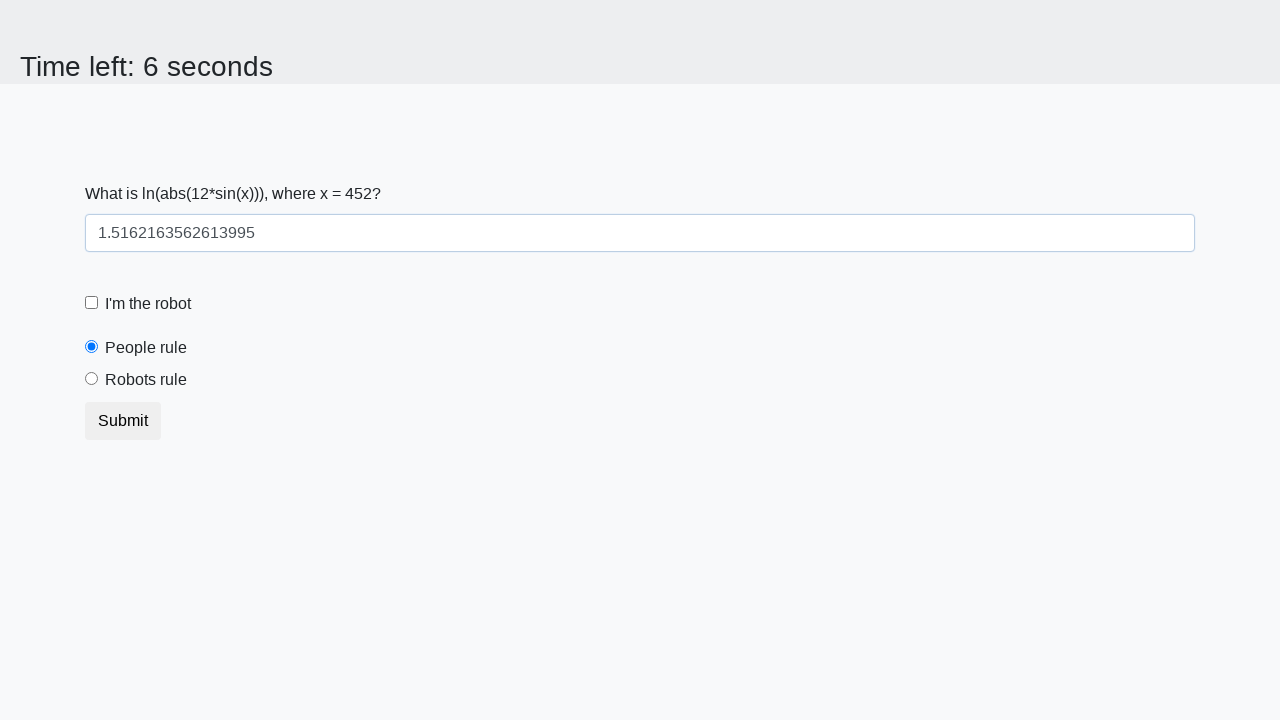

Checked the 'I'm the robot' checkbox at (148, 304) on [for='robotCheckbox']
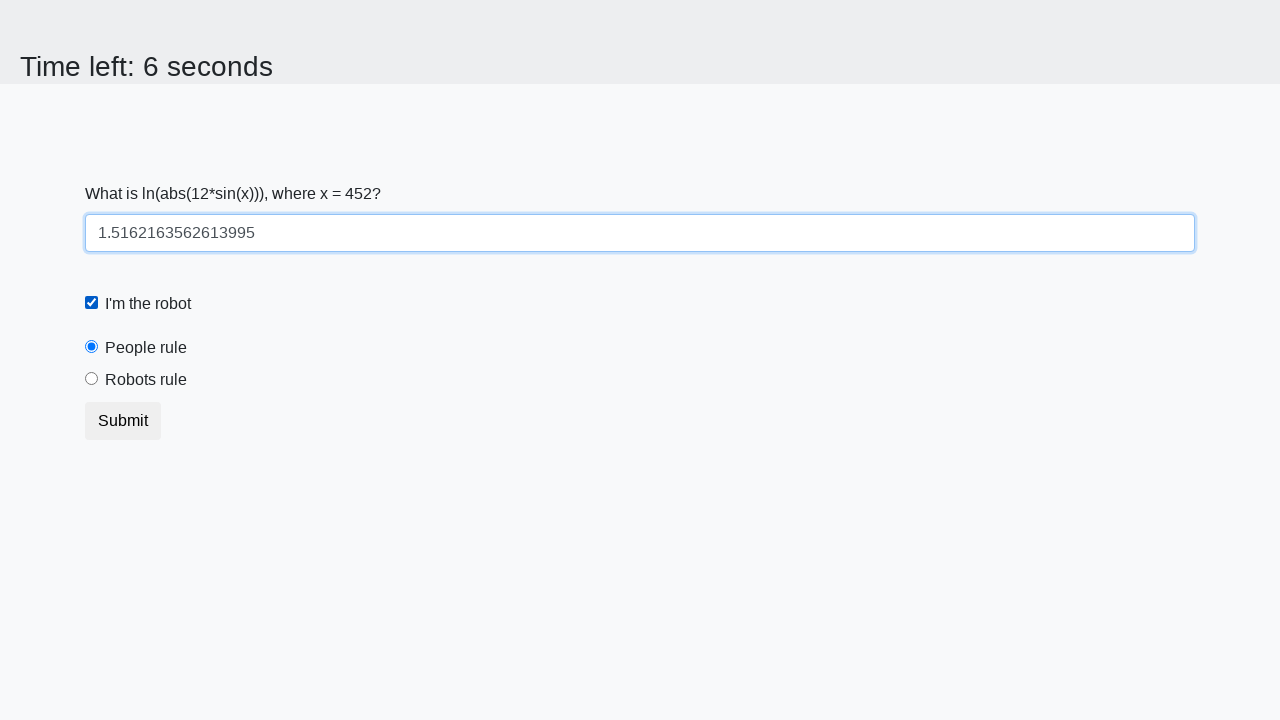

Selected the 'Robots rule!' radio button at (146, 380) on [for='robotsRule']
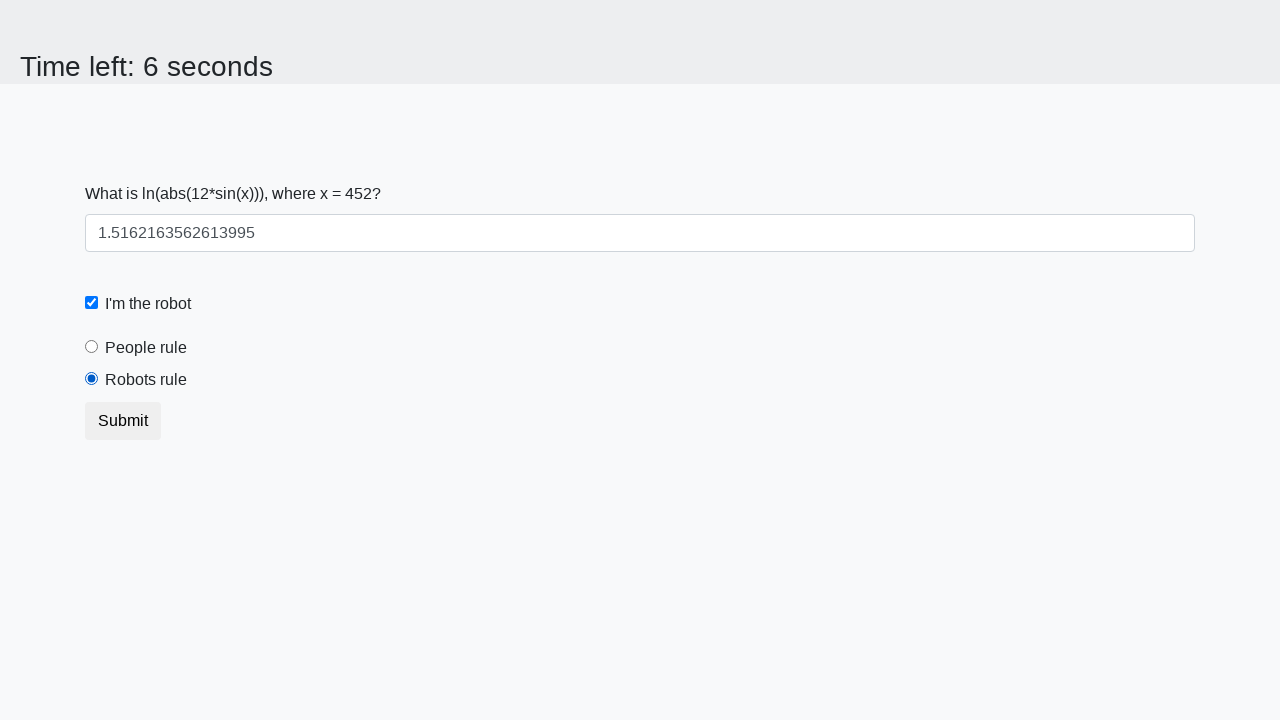

Clicked the submit button to submit the form at (123, 421) on button.btn
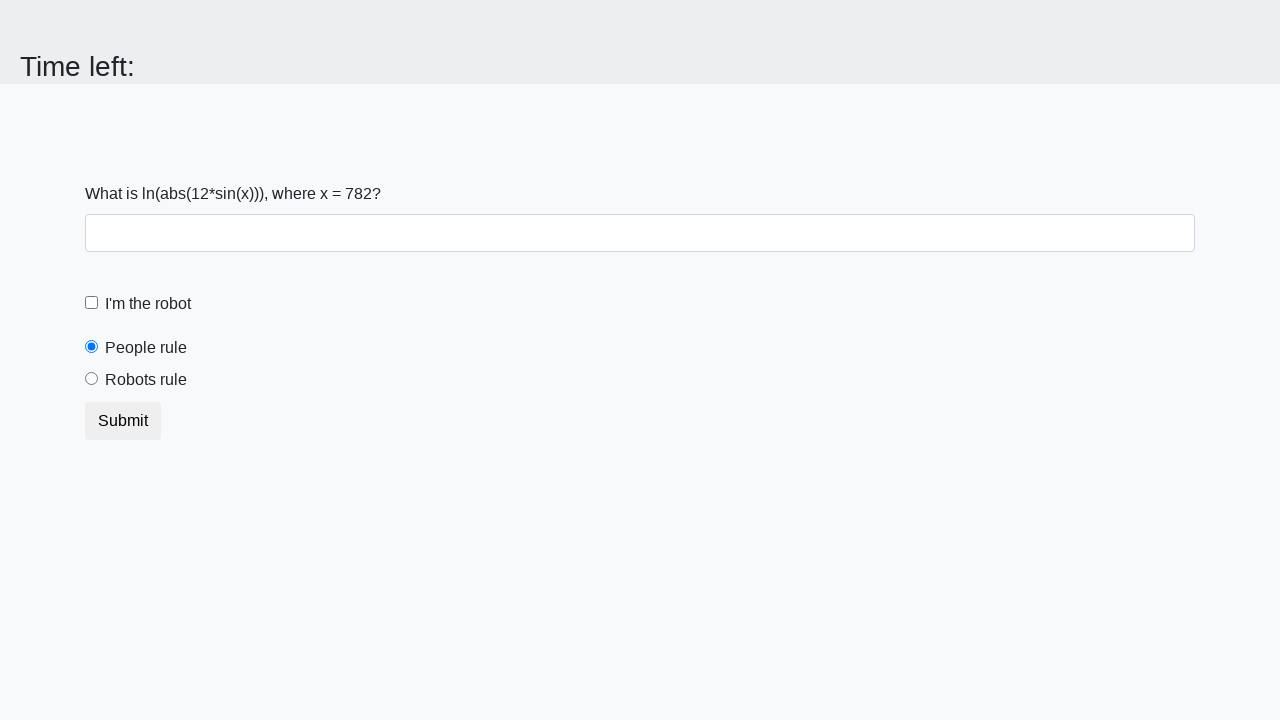

Waited 2 seconds to see the result
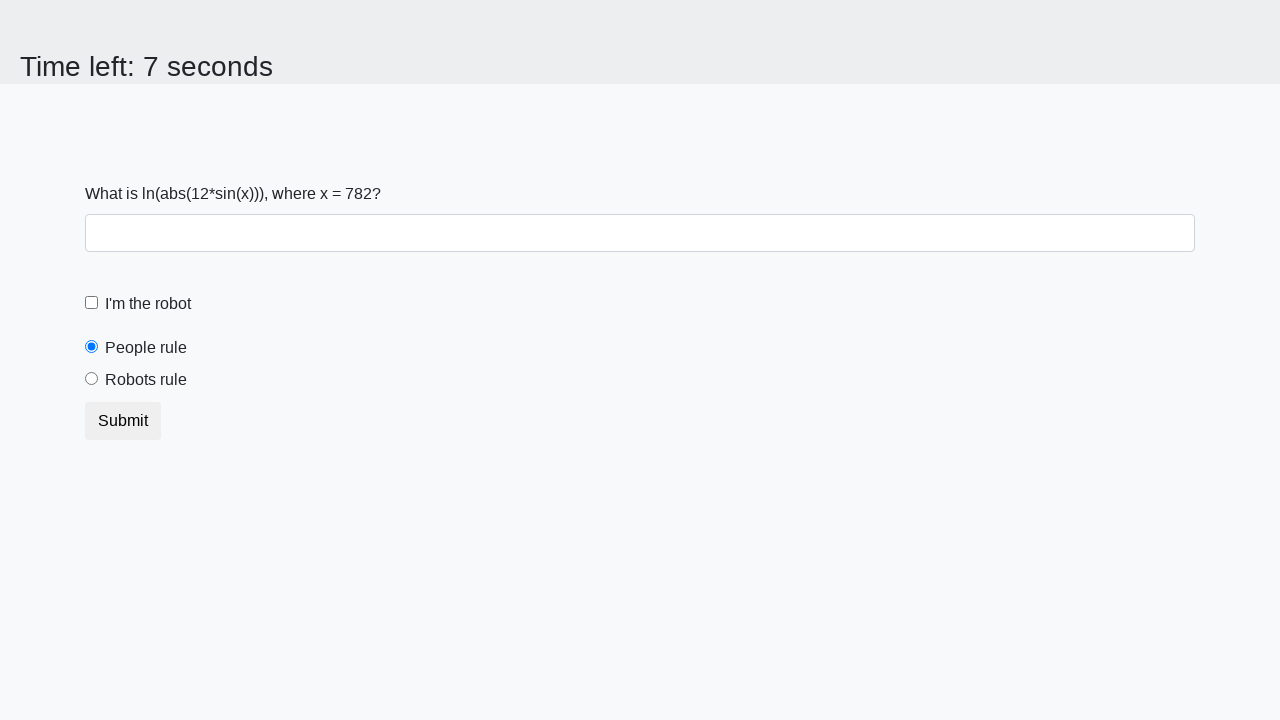

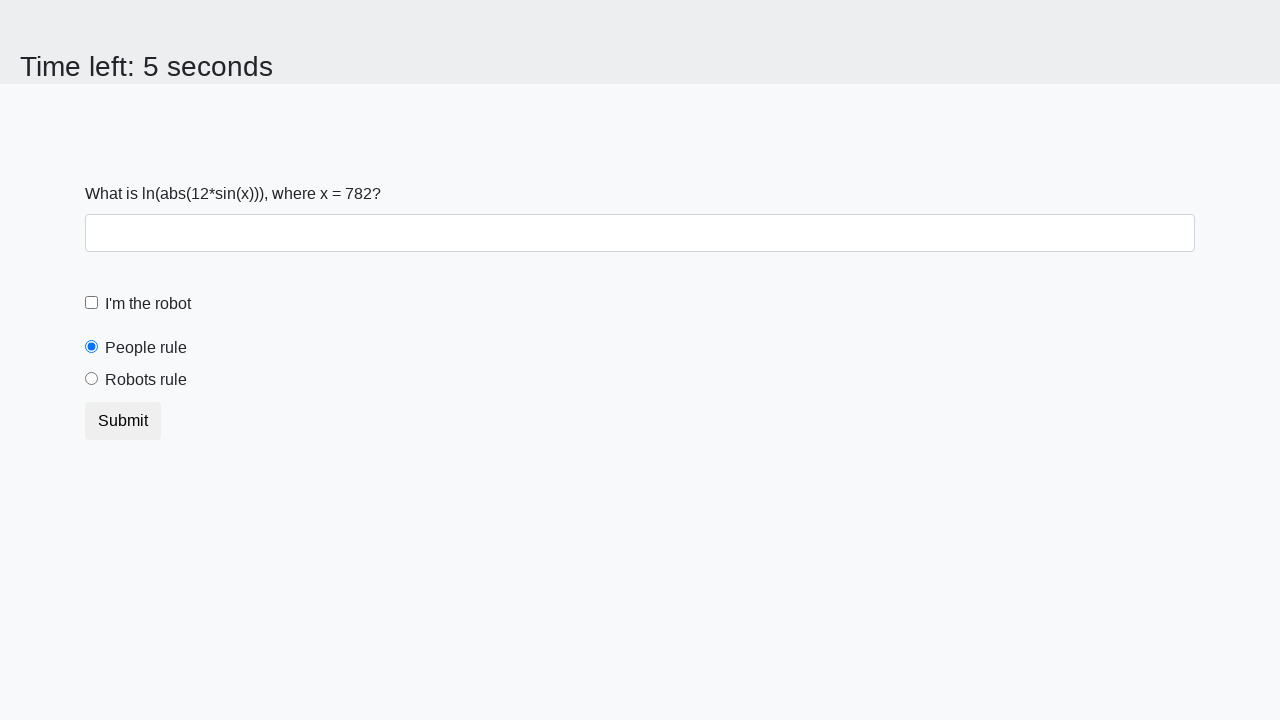